Tests dynamic loading page where a hidden element becomes visible after clicking a button, waits for the finish text to appear

Starting URL: http://the-internet.herokuapp.com/dynamic_loading/1

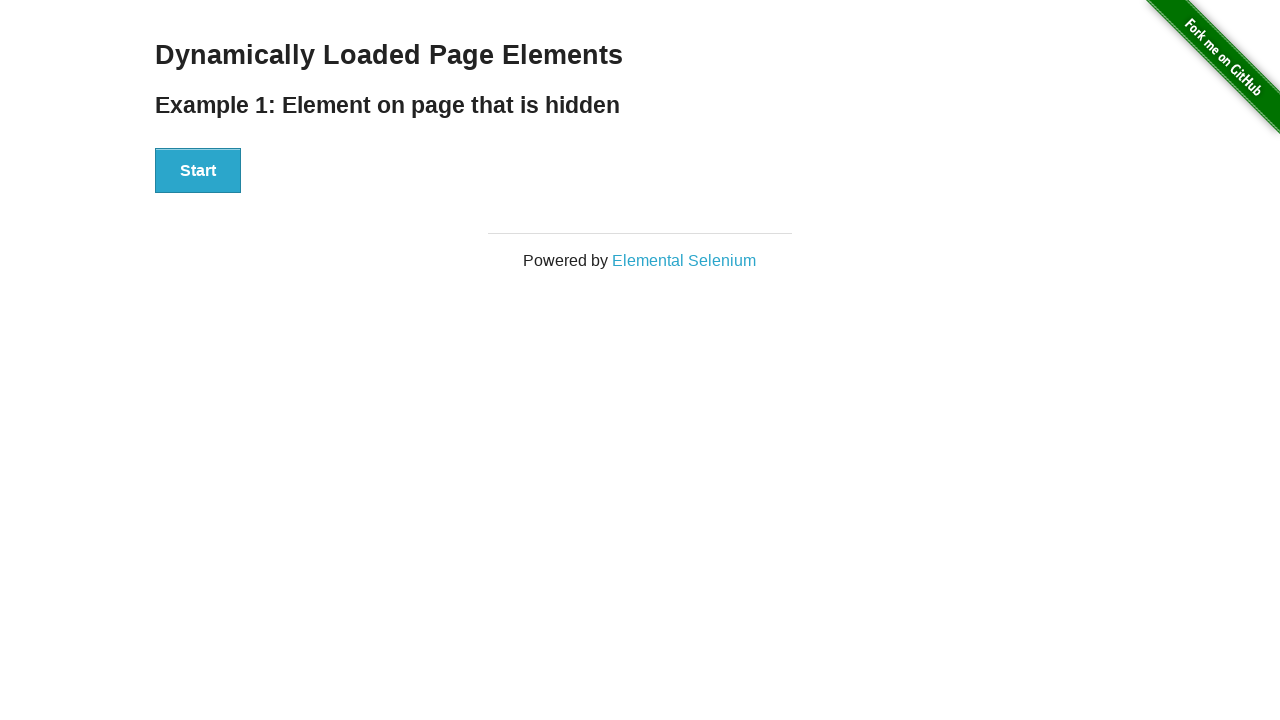

Clicked the Start button at (198, 171) on #start button
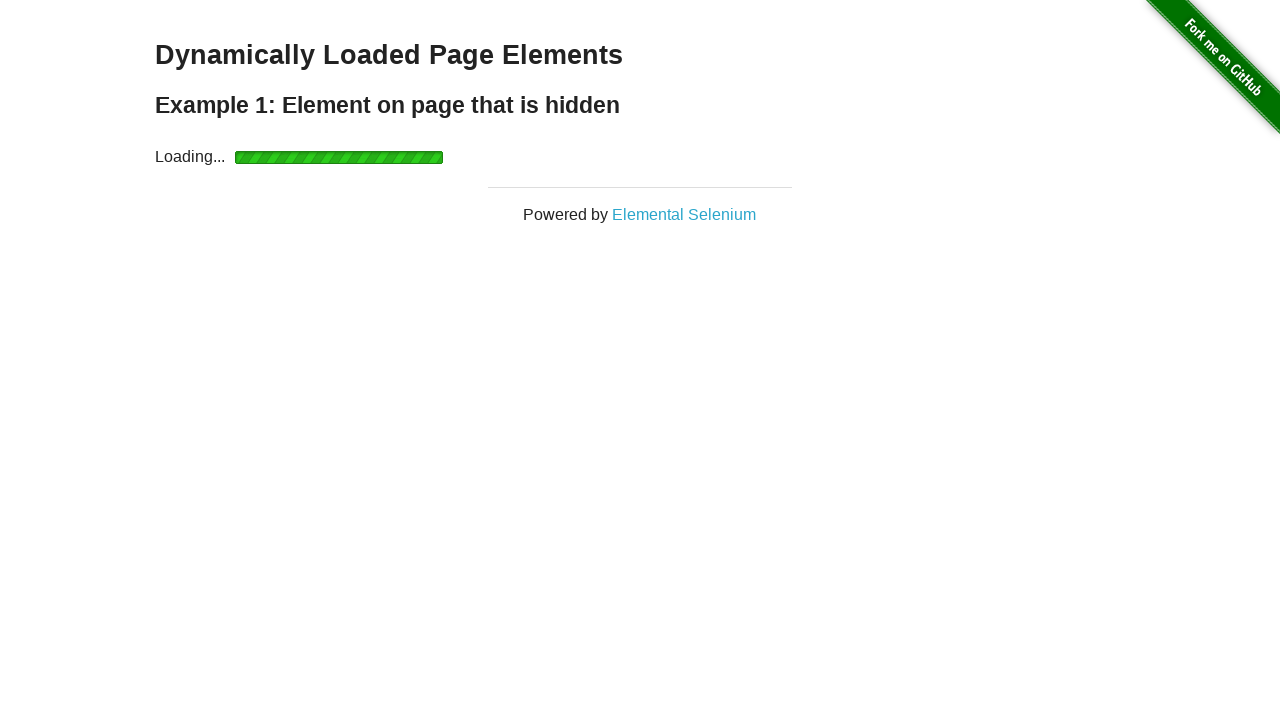

Waited for the finish element to become visible
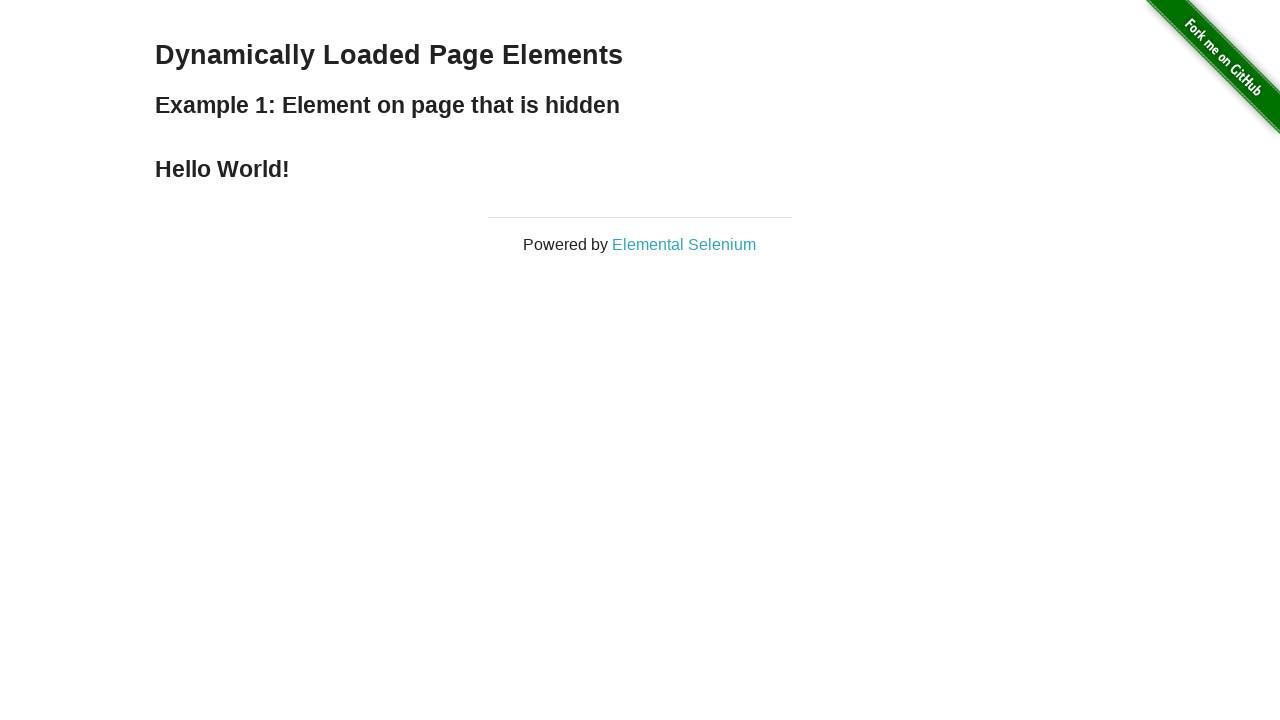

Verified finish element contains 'Hello World!' text
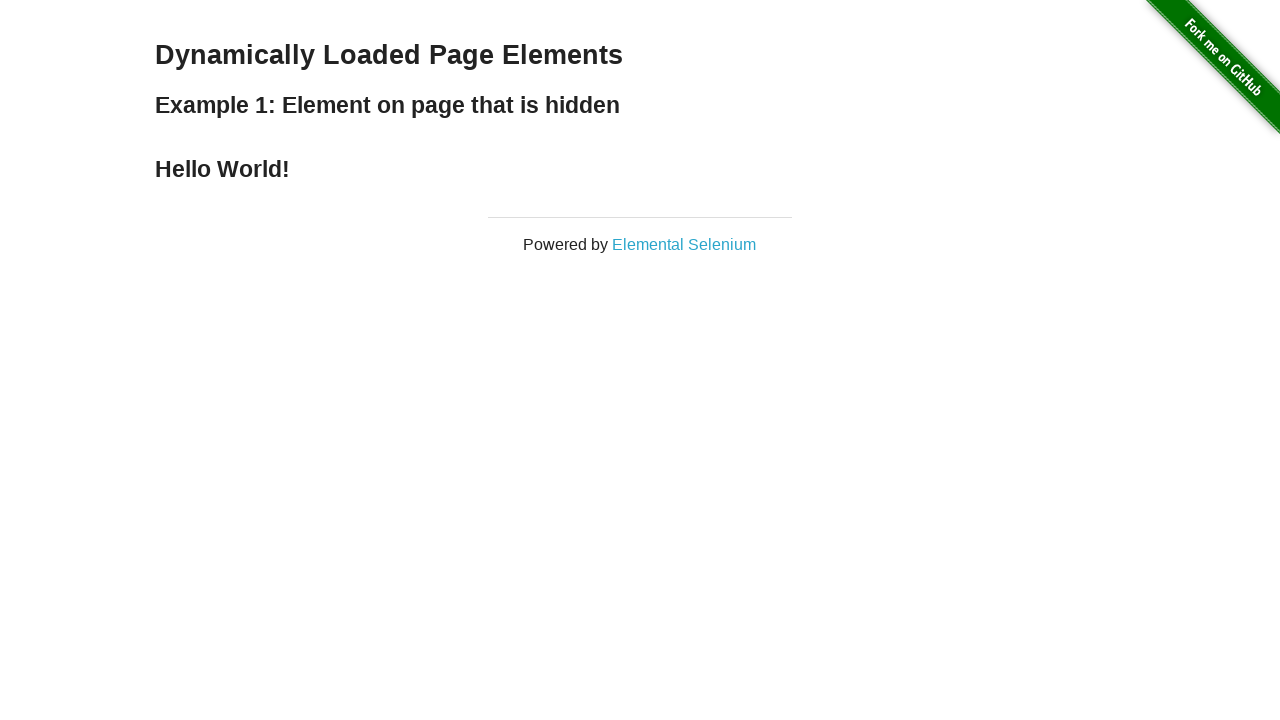

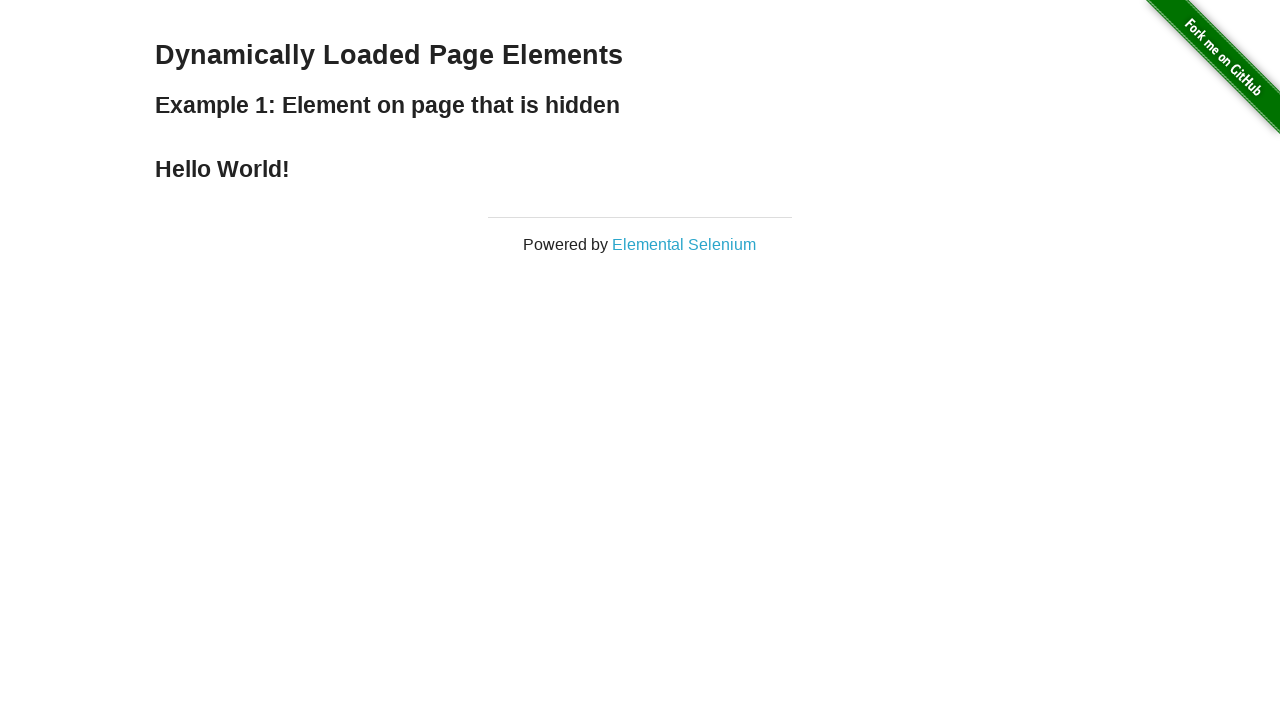